Tests JavaScript prompt alert functionality by triggering a prompt, entering text, and dismissing it

Starting URL: https://the-internet.herokuapp.com/javascript_alerts

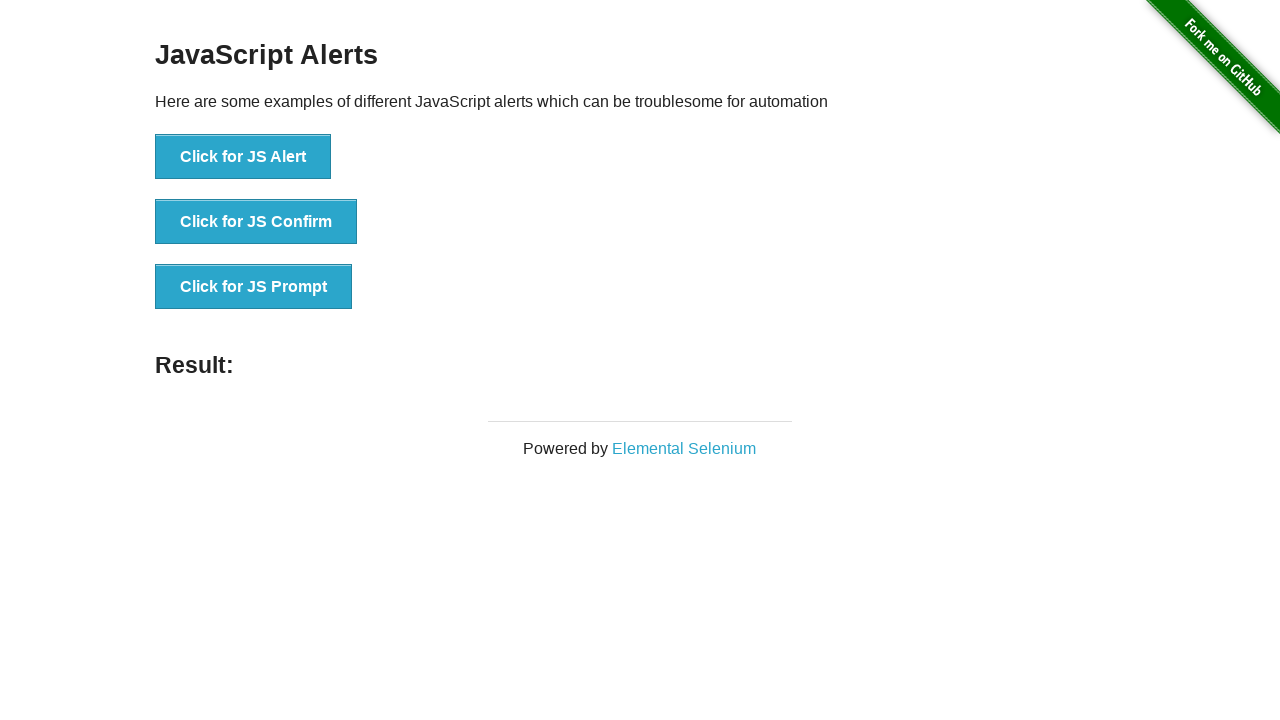

Clicked the JavaScript prompt button at (254, 287) on xpath=//button[@onclick='jsPrompt()']
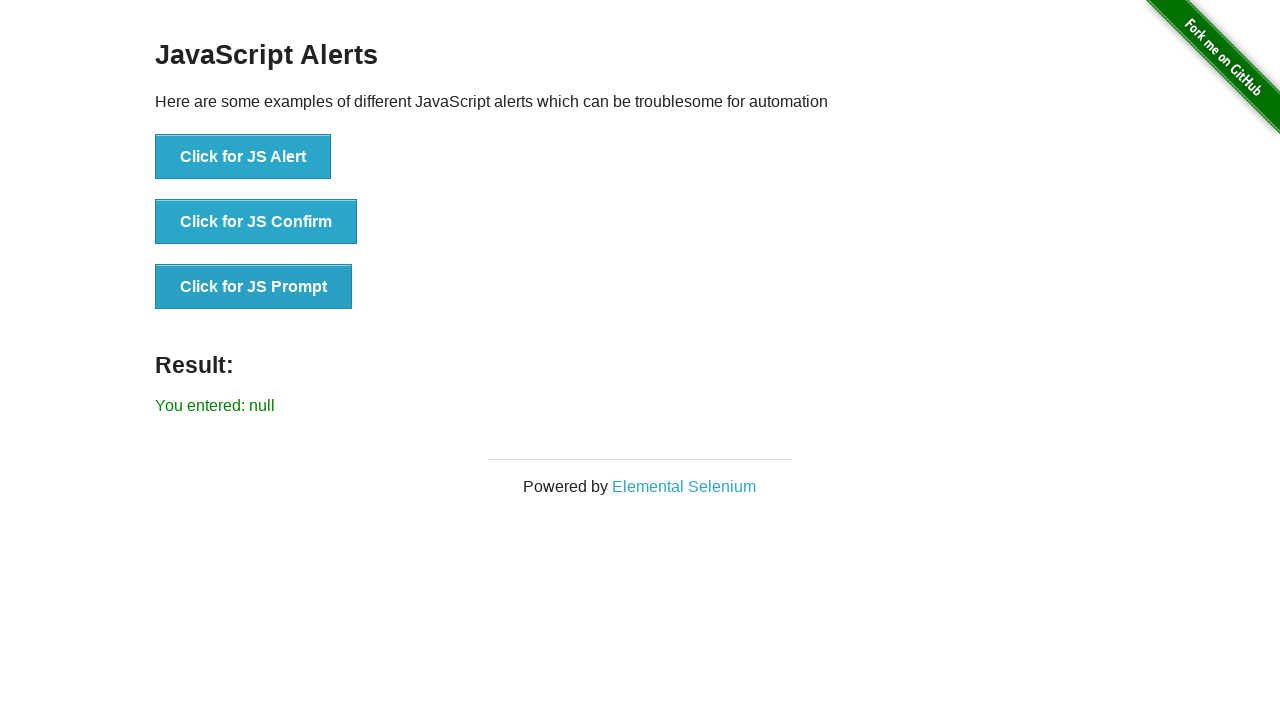

Waited for dialog to be processed and dismissed
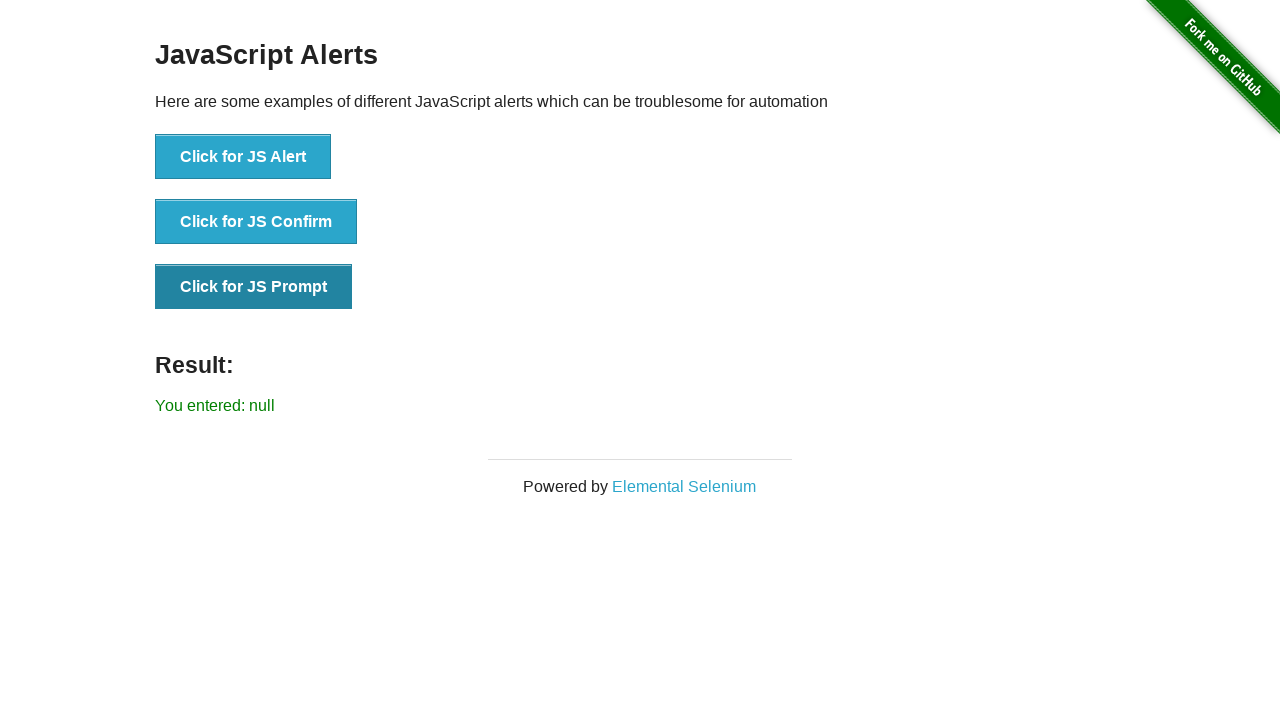

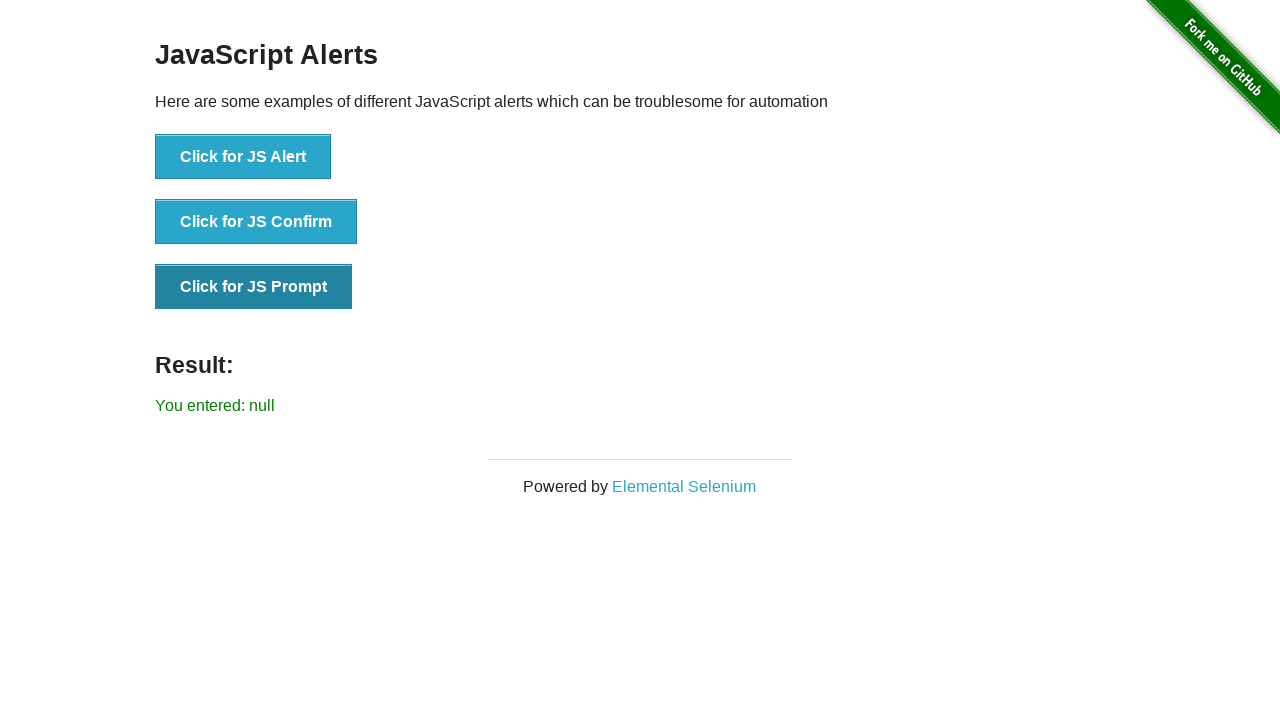